Tests API mocking by intercepting endpoint results, adding a new item to the response, and verifying it appears on the page

Starting URL: https://demo.playwright.dev/api-mocking

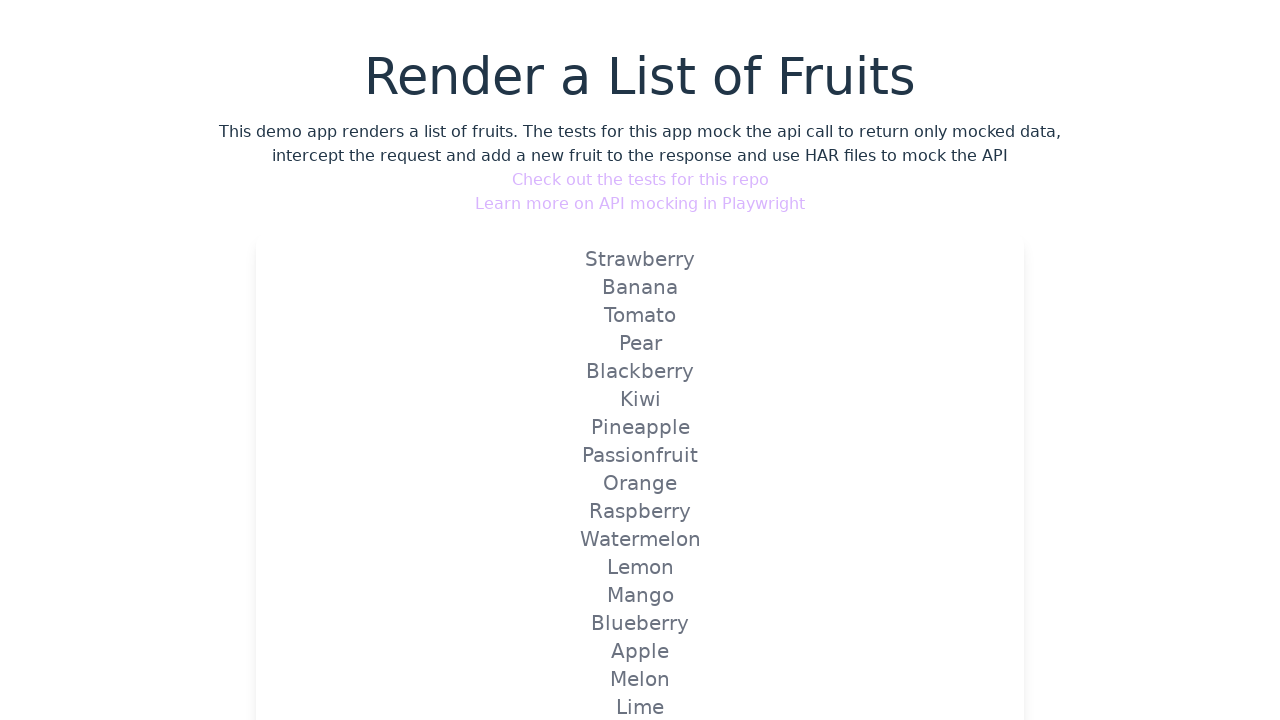

Set up route to intercept and modify the fruits API endpoint
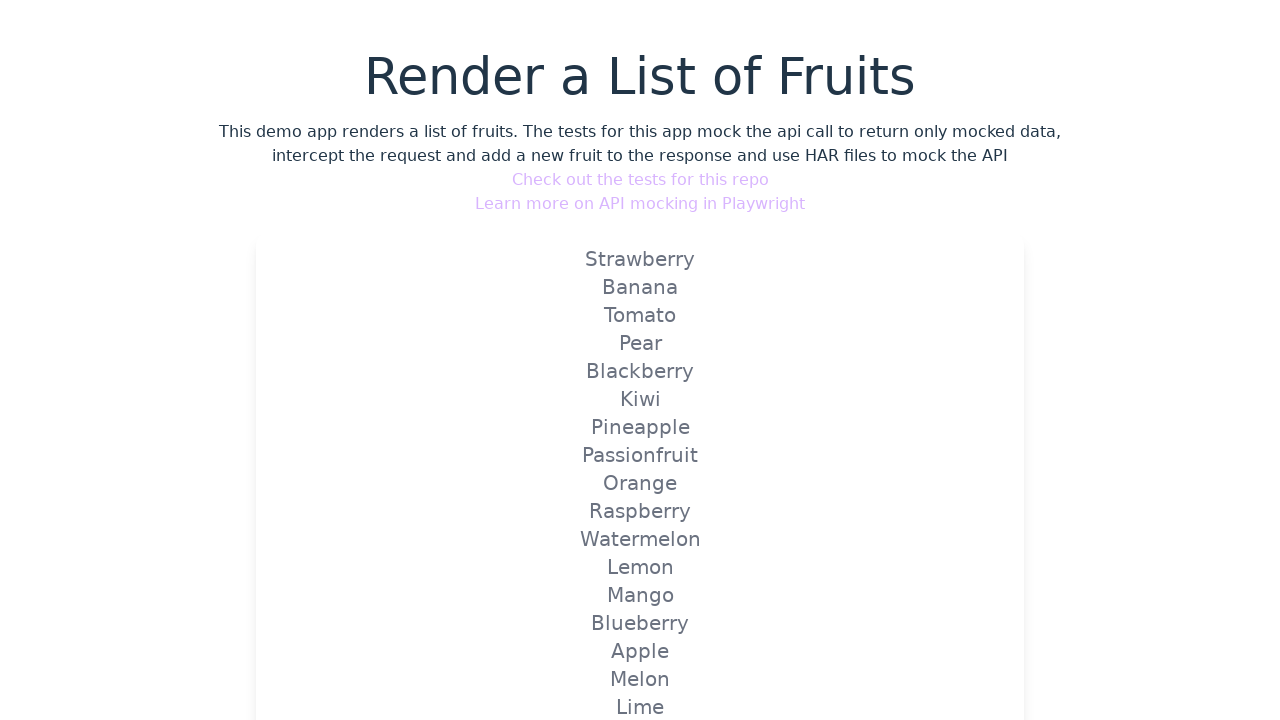

Reloaded the page to trigger the mocked API endpoint
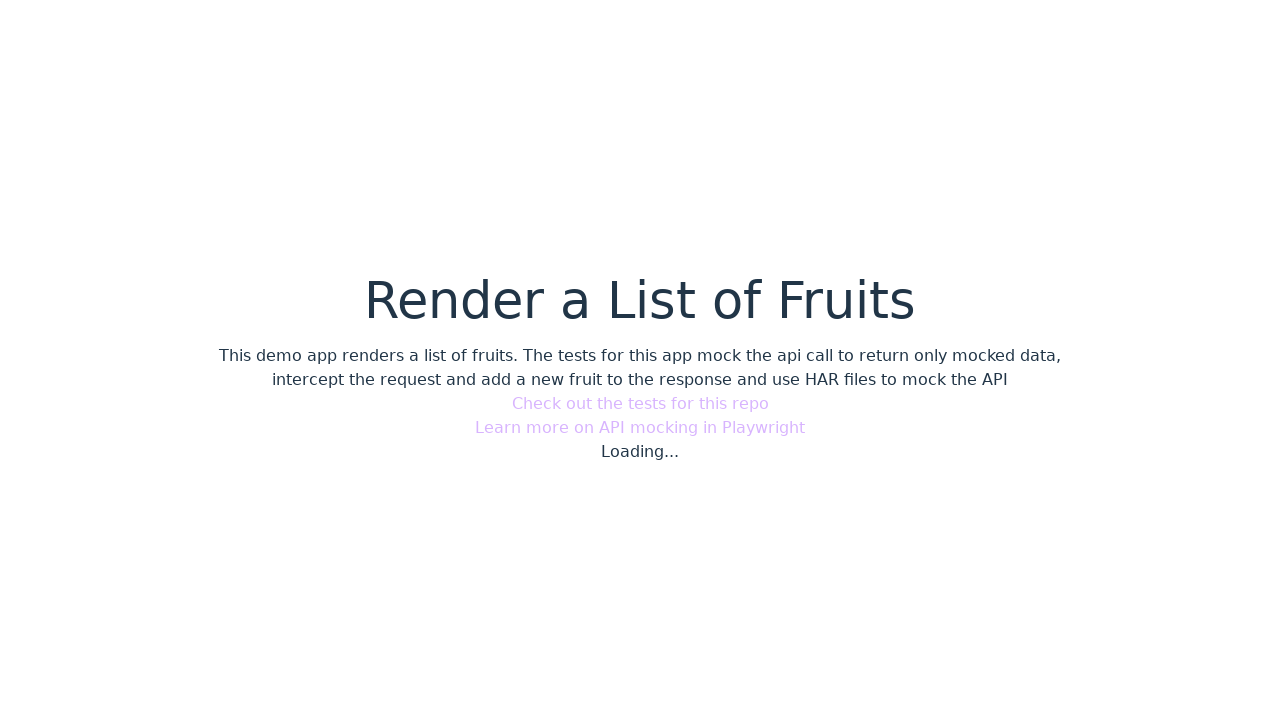

Verified that 'Avocado' appears on the page after API mock
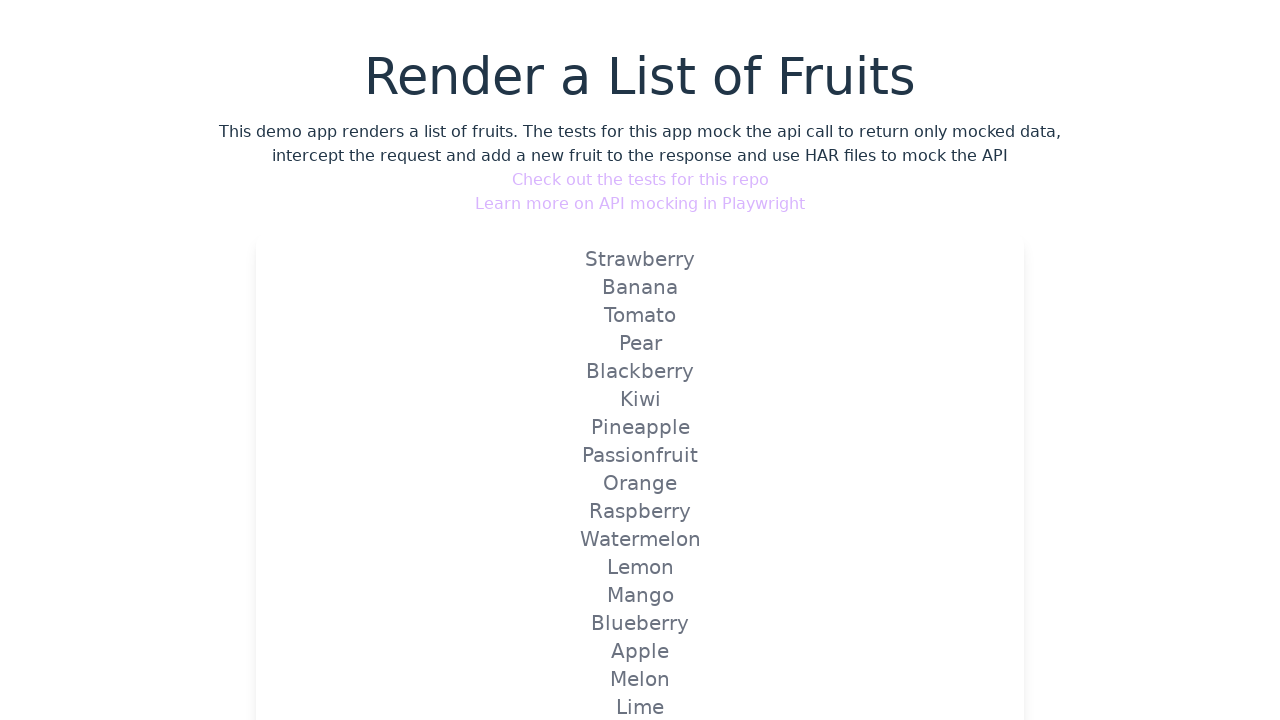

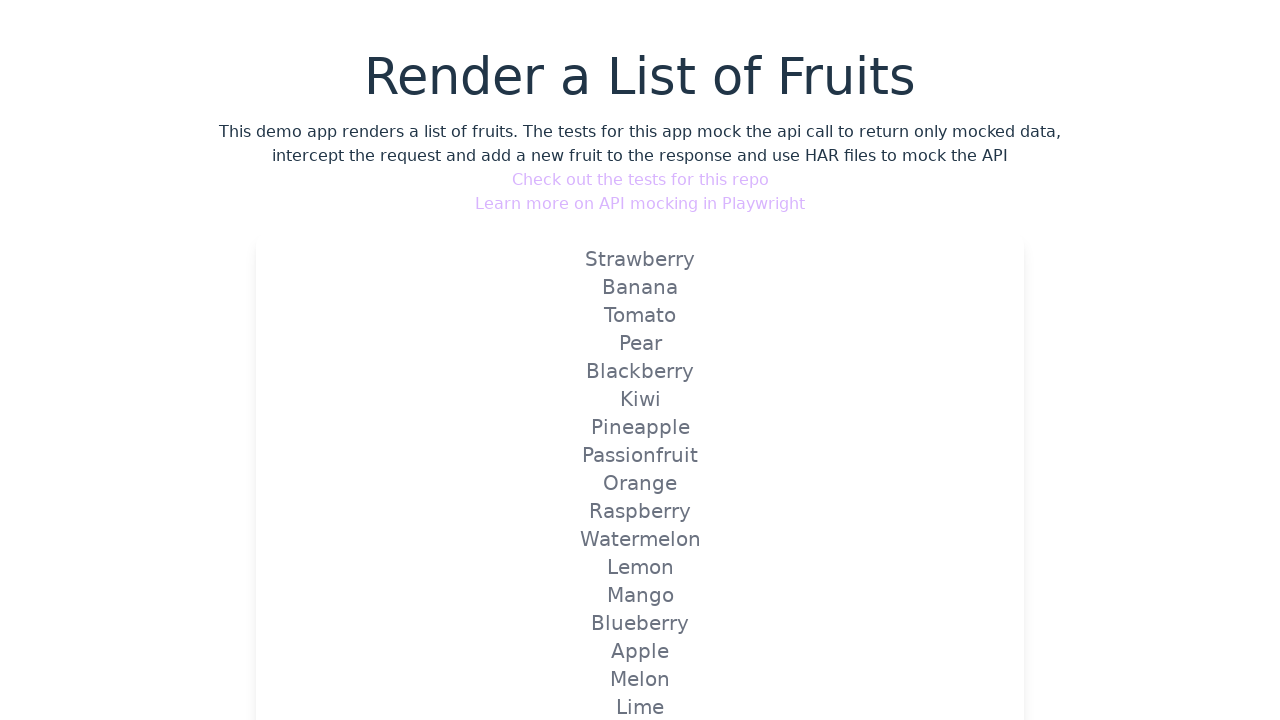